Tests clicking a button with dynamic ID and verifies that a hidden element appears after the click

Starting URL: https://thefreerangetester.github.io/sandbox-automation-testing/

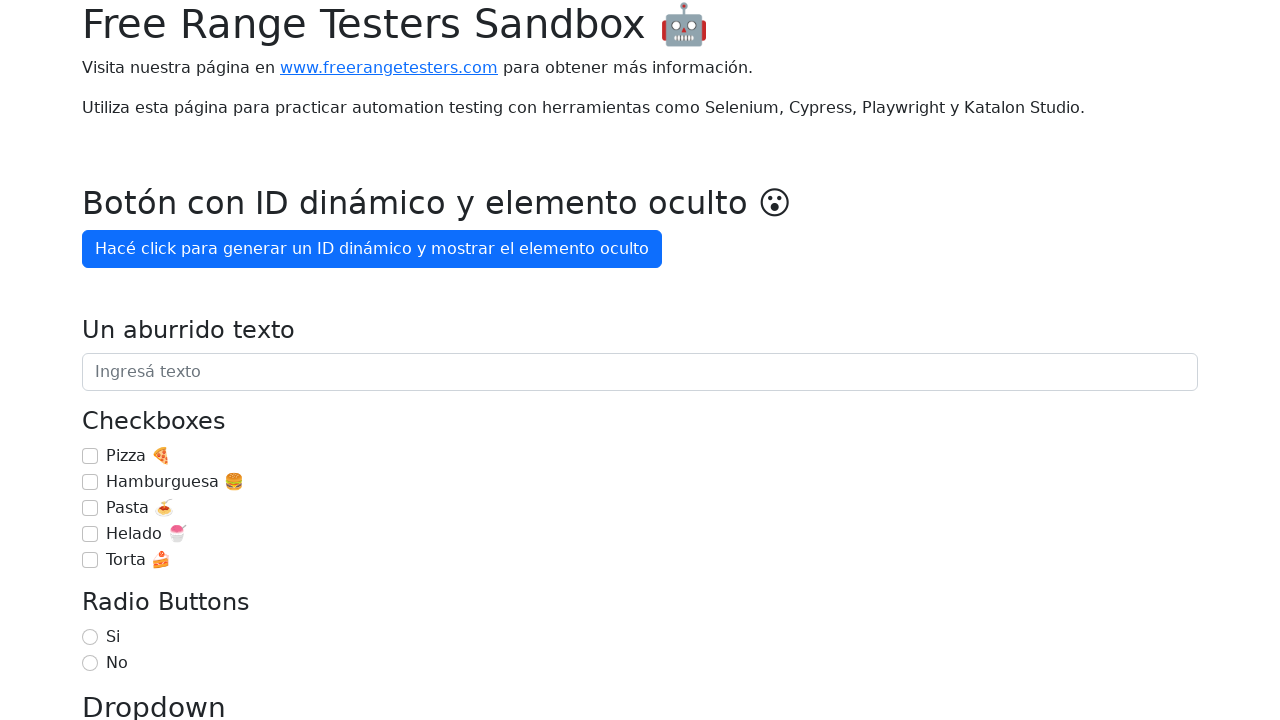

Clicked button with dynamic ID to generate ID and show hidden element at (372, 249) on internal:role=button[name="Hacé click para generar un ID dinámico y mostrar el e
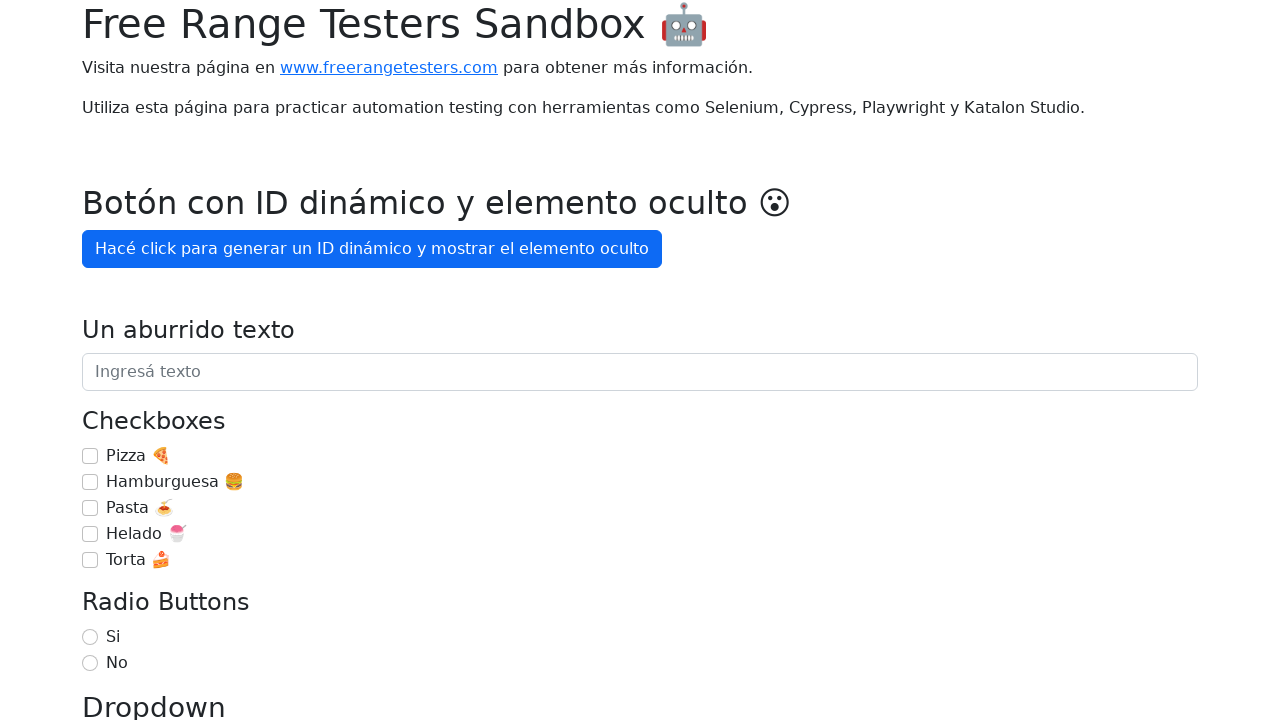

Hidden element appeared after 3 seconds following button click
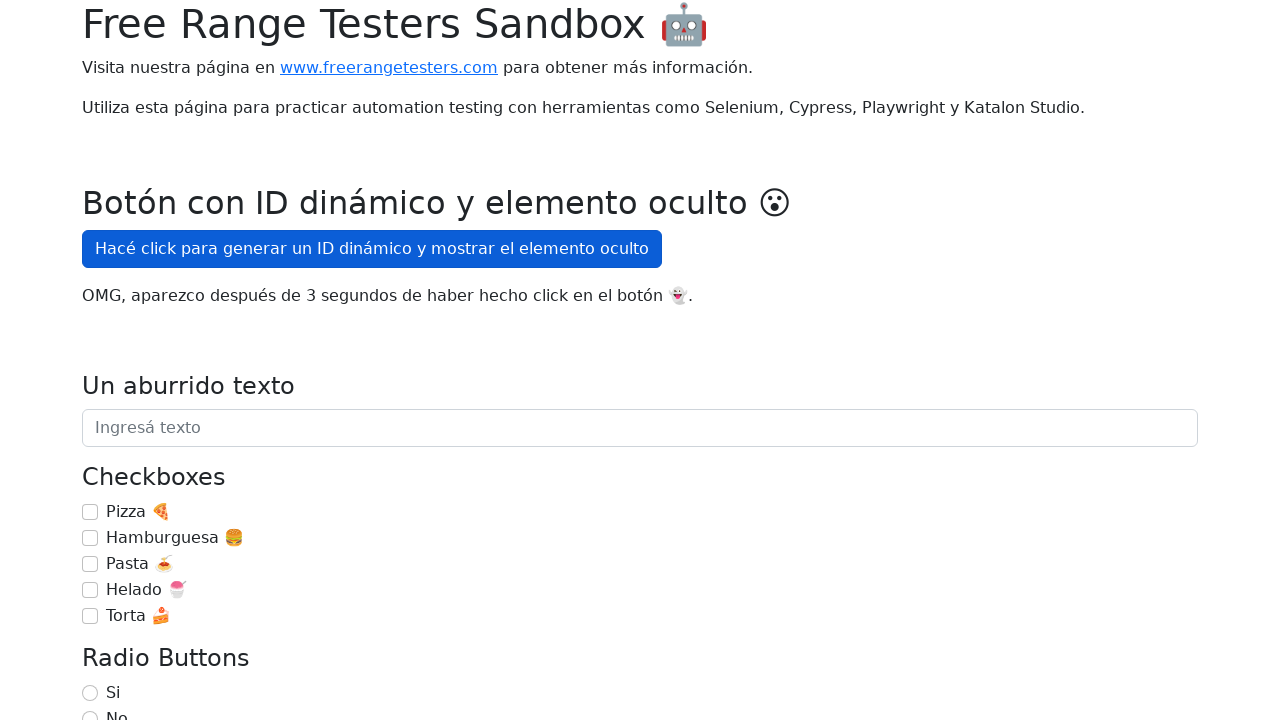

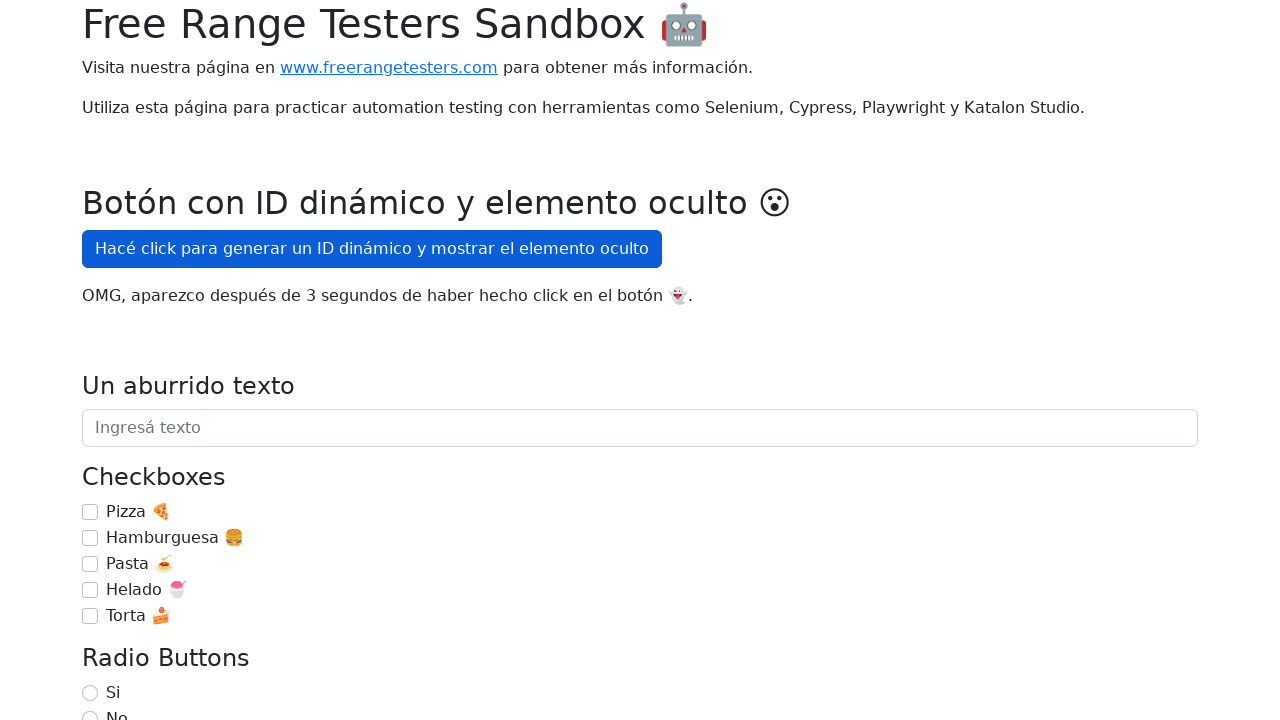